Navigates to Team page and verifies the names of the website creators: Oliver Schade, Gregor Scheithauer, and Stefan Scheler

Starting URL: http://www.99-bottles-of-beer.net/

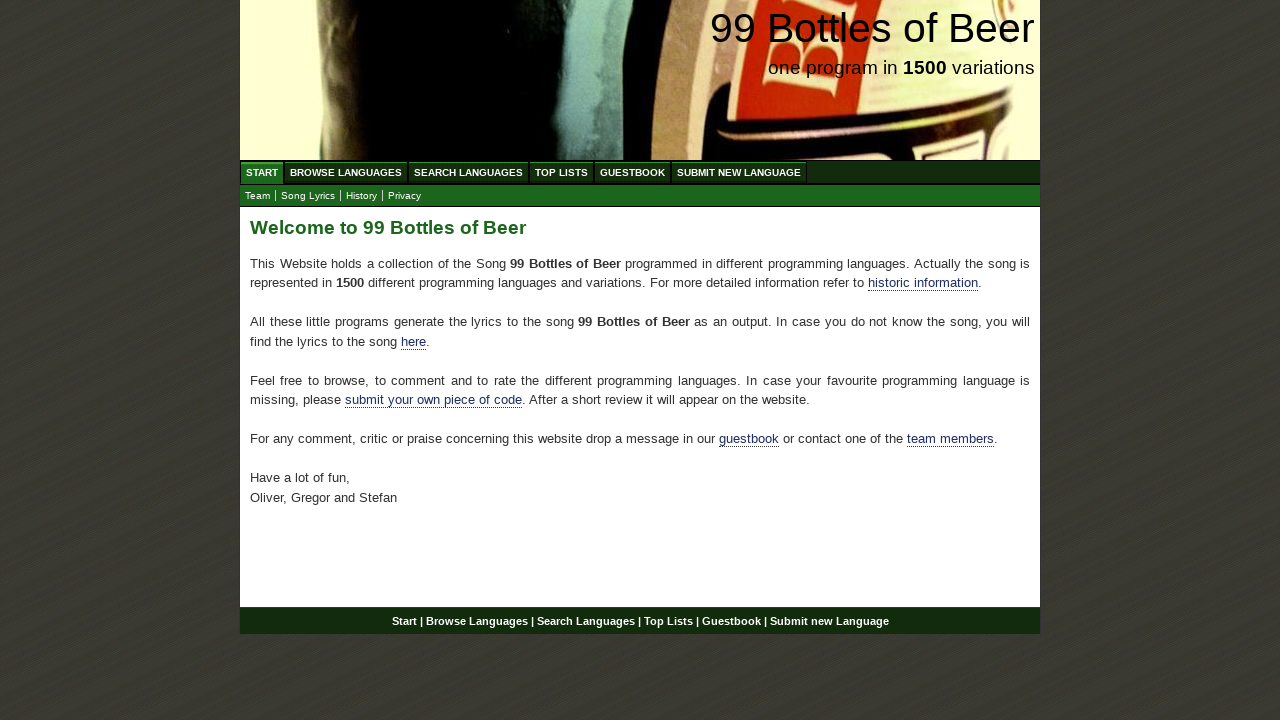

Clicked on Team link at (258, 196) on xpath=//a[@href = 'team.html']
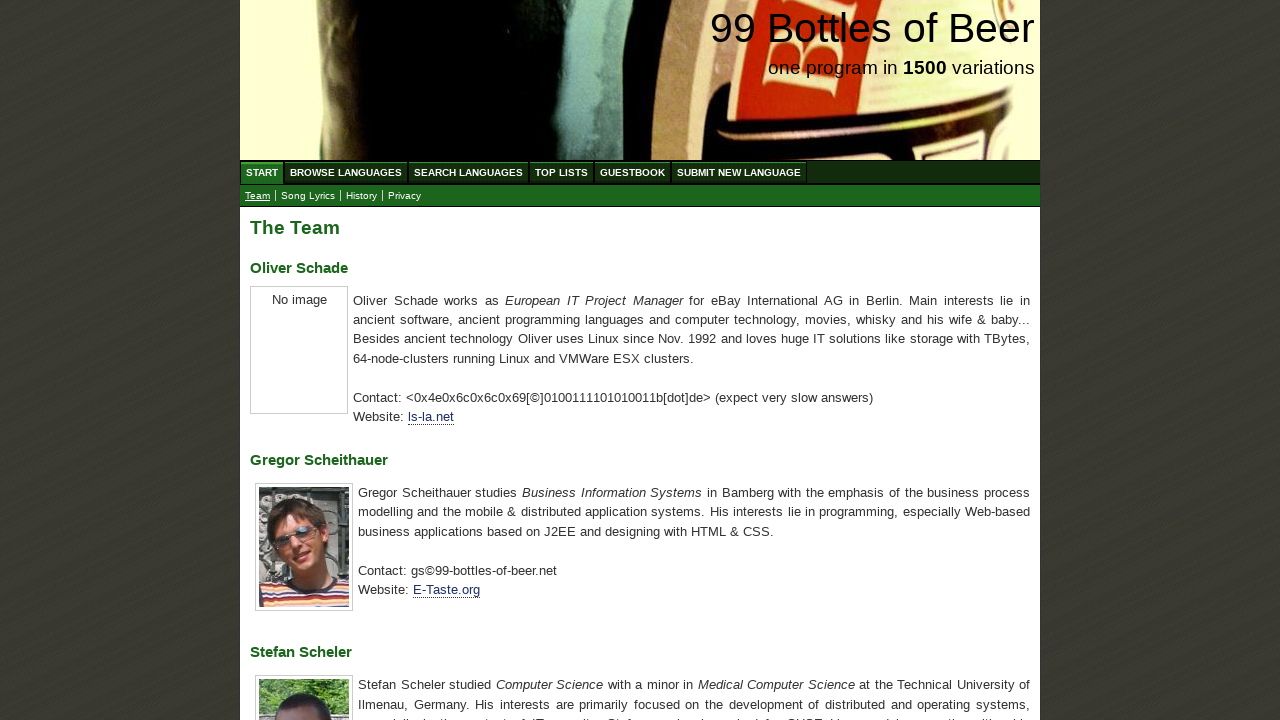

Retrieved Oliver Schade text content
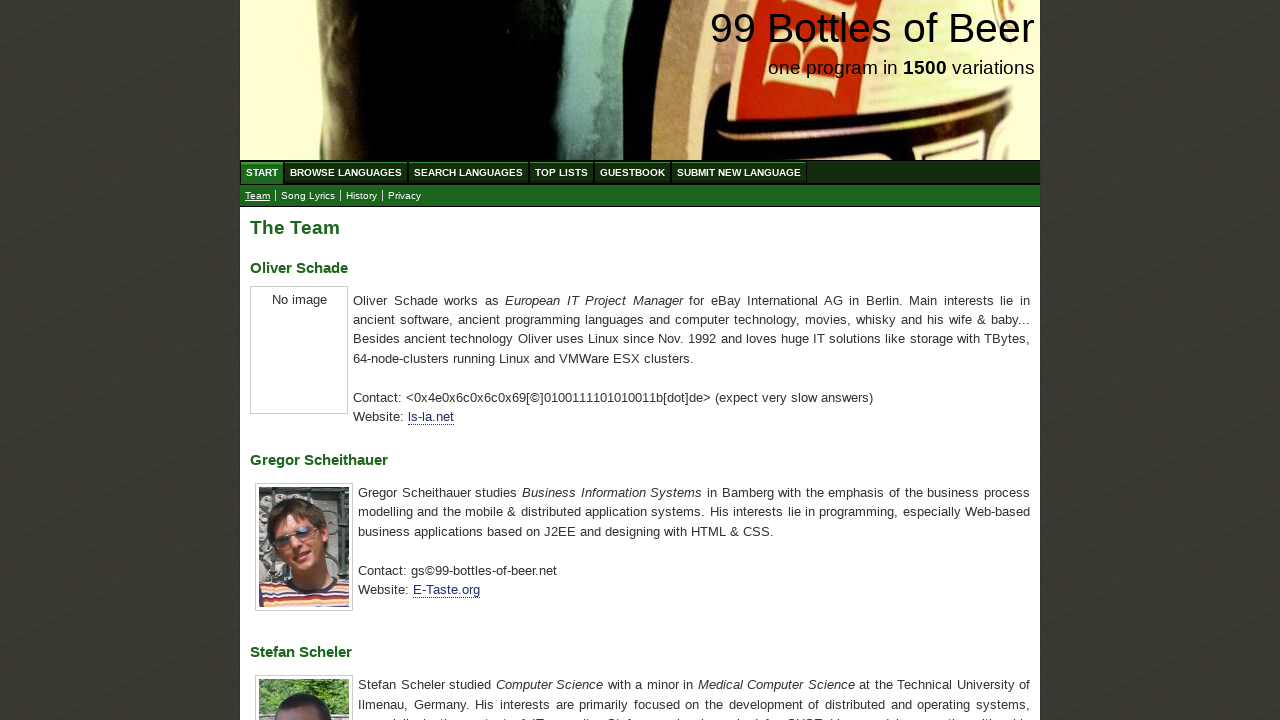

Verified Oliver Schade name matches expected value
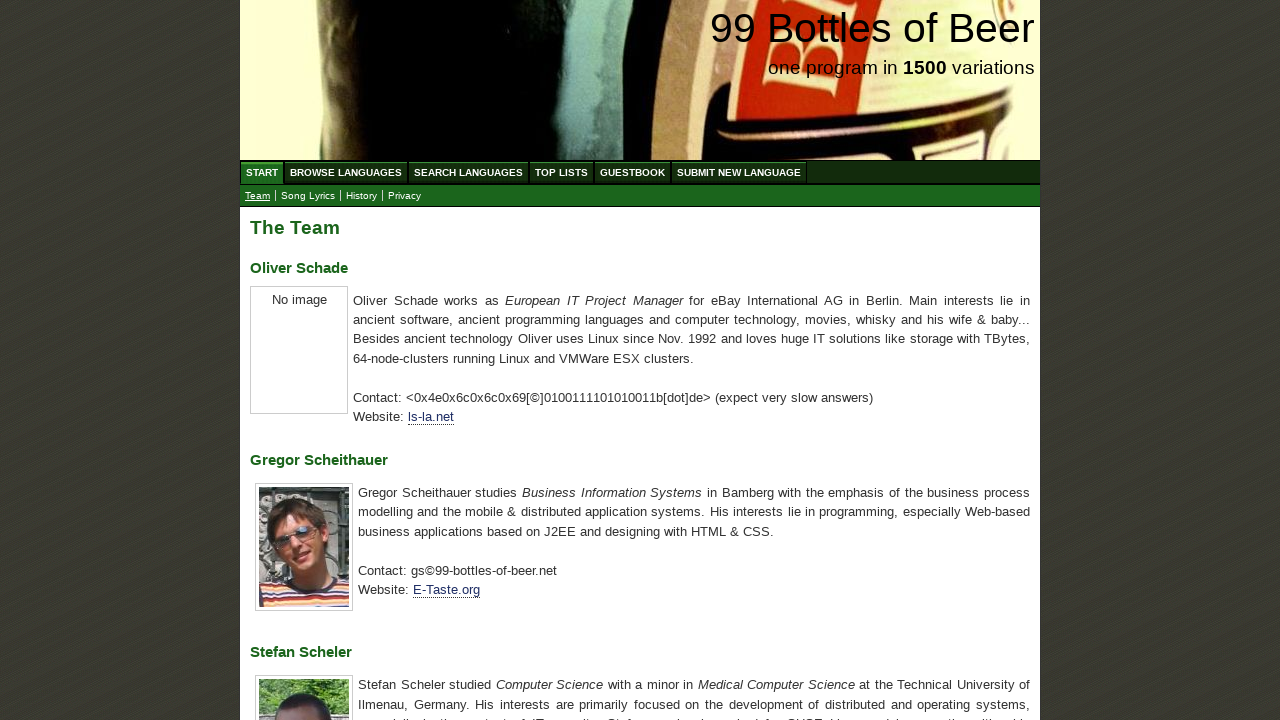

Retrieved Gregor Scheithauer text content
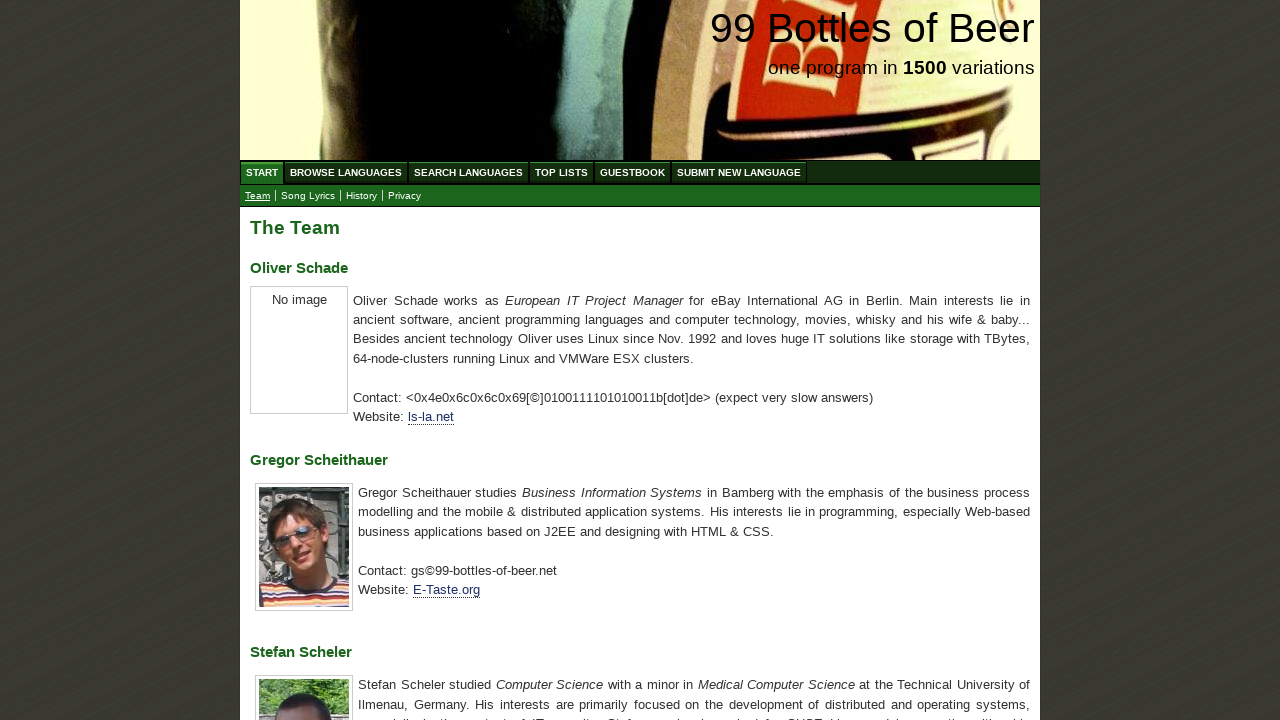

Verified Gregor Scheithauer name matches expected value
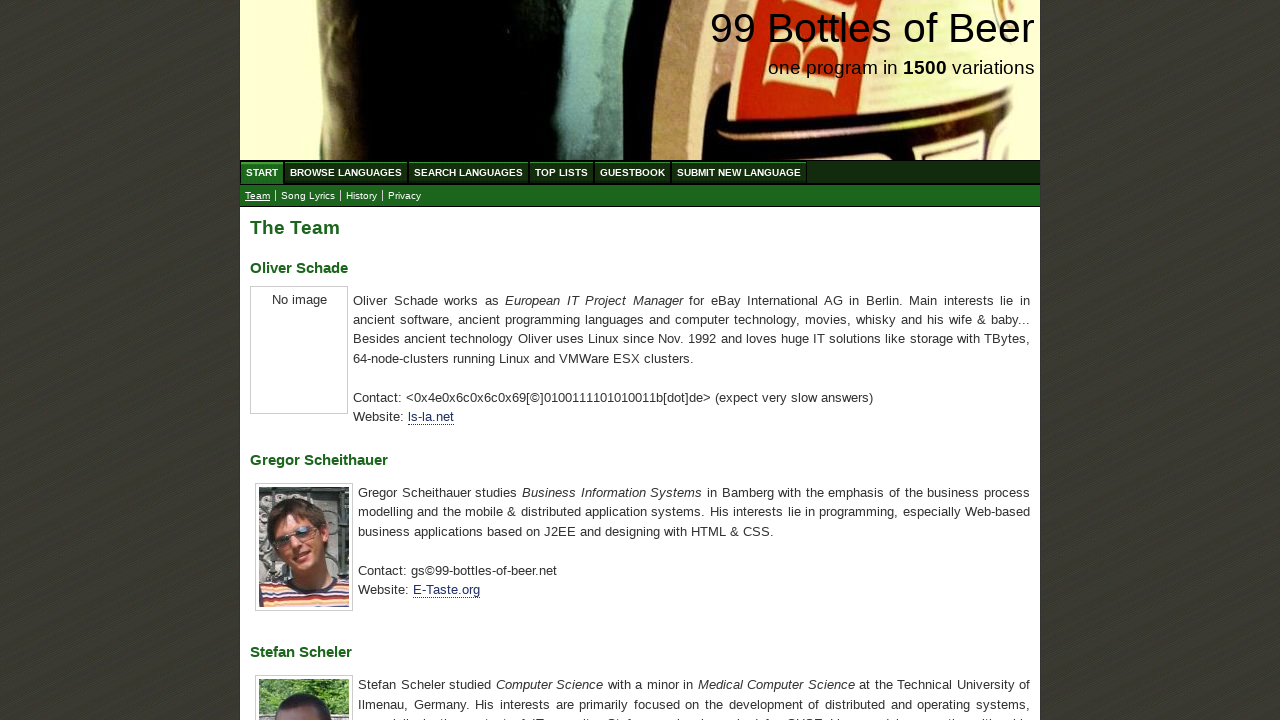

Retrieved Stefan Scheler text content
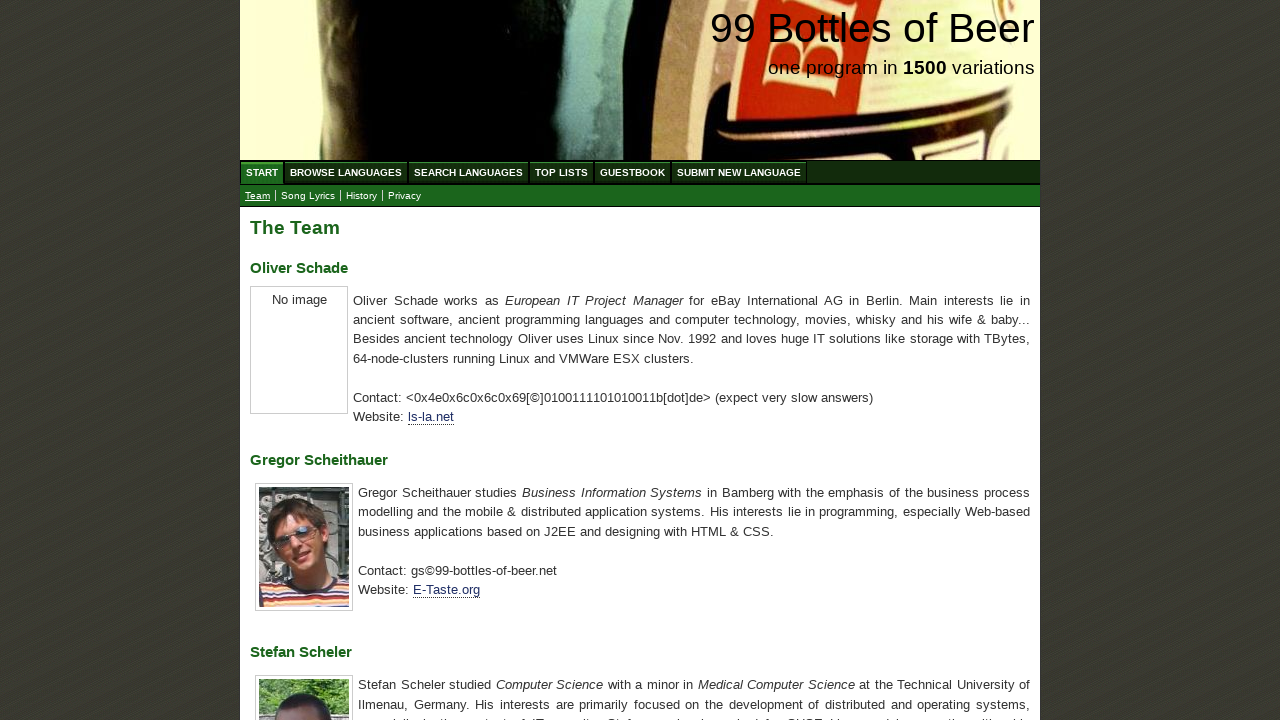

Verified Stefan Scheler name matches expected value
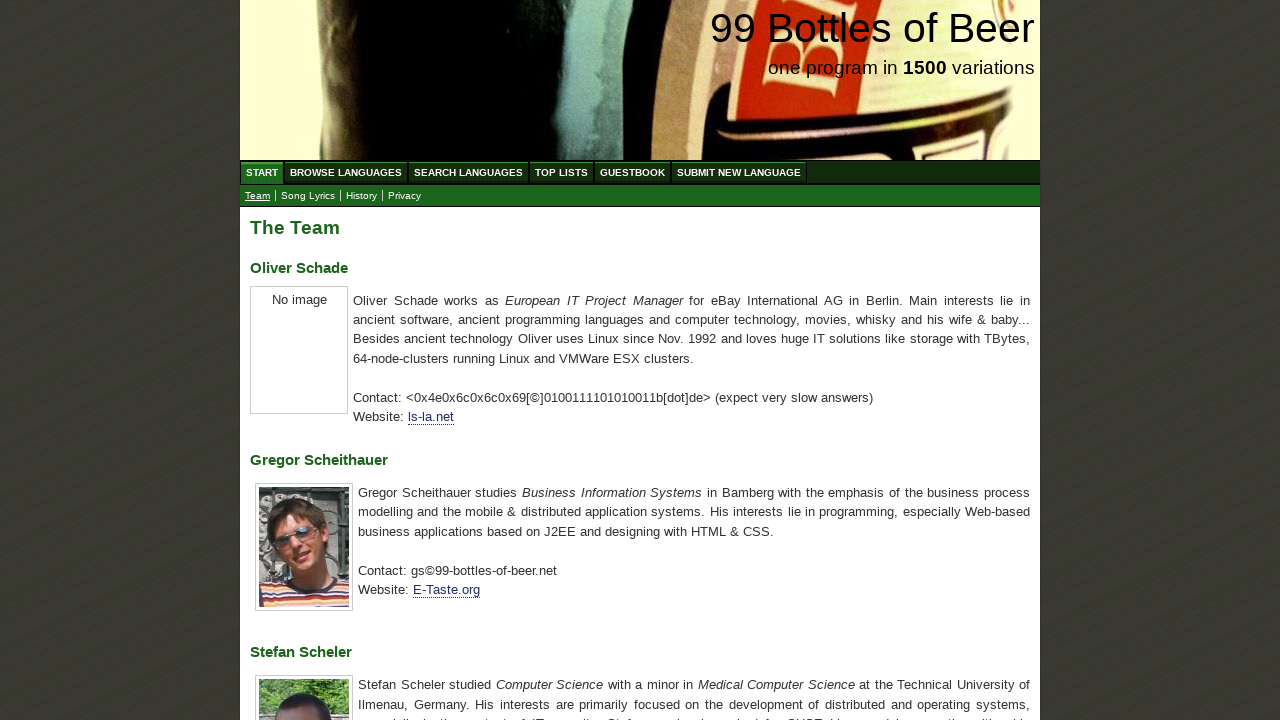

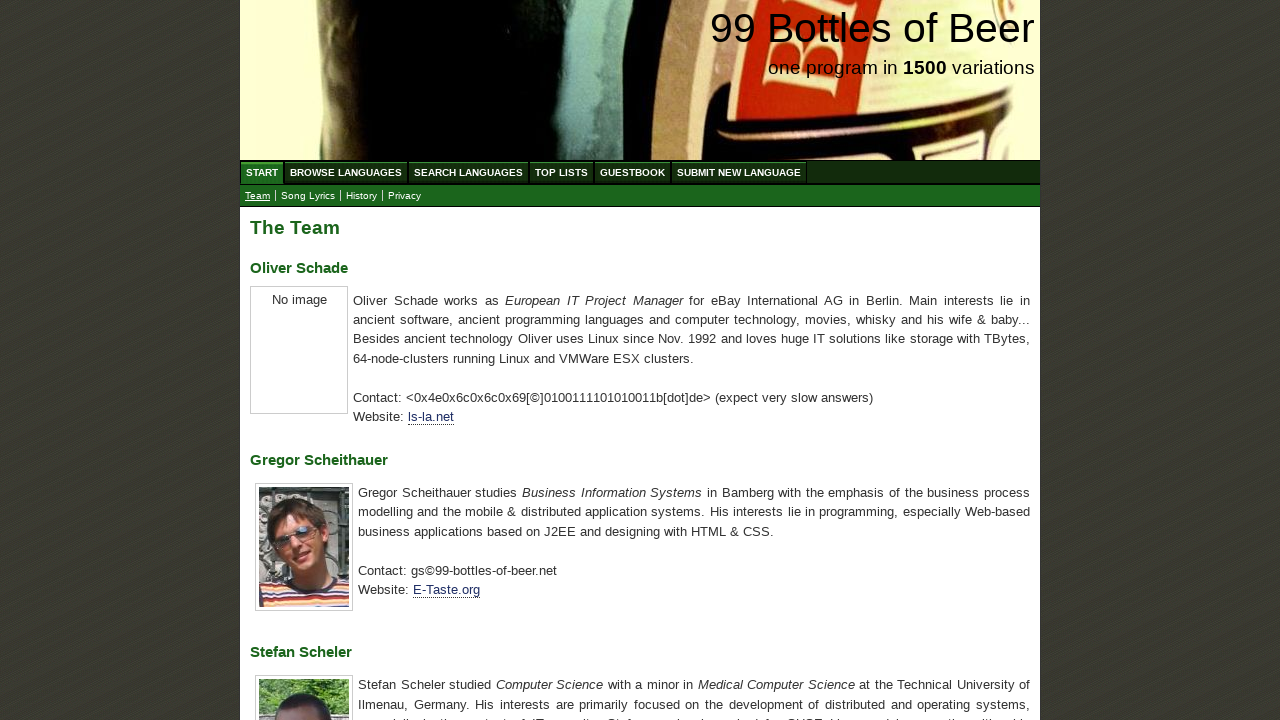